Performs click-and-hold, move to target, and release mouse button actions

Starting URL: https://crossbrowsertesting.github.io/drag-and-drop

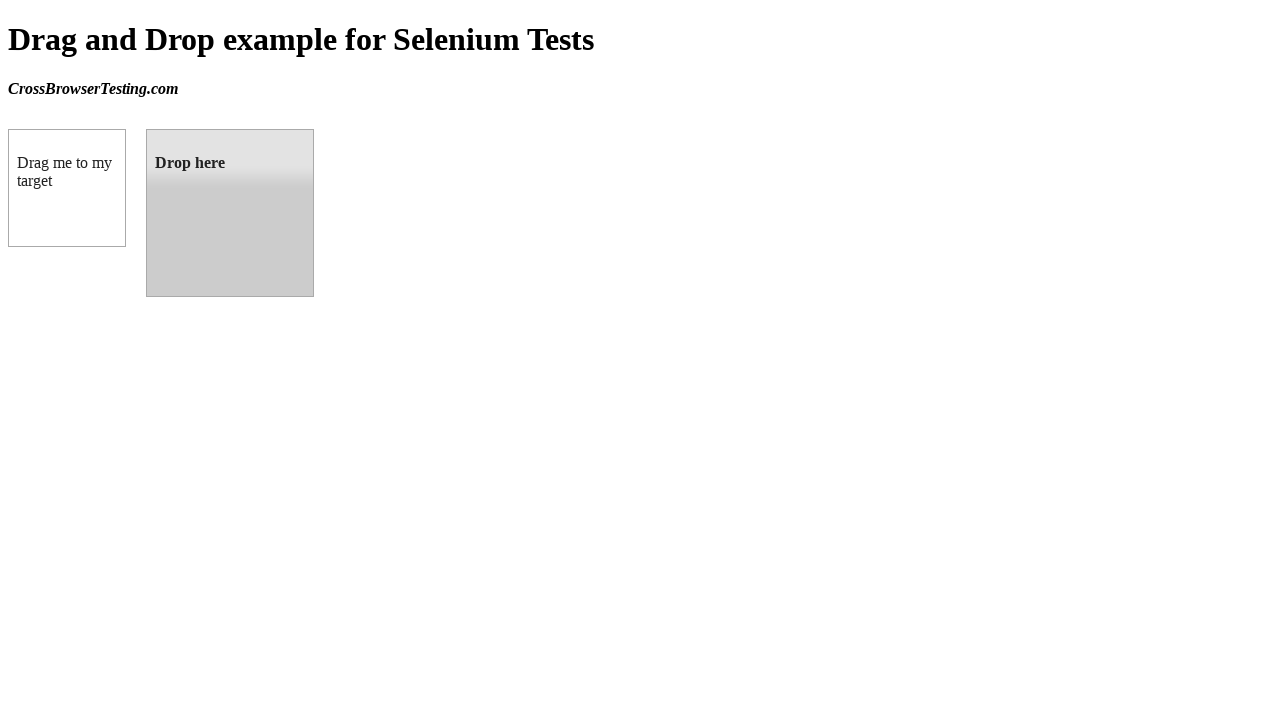

Waited for draggable element to be visible
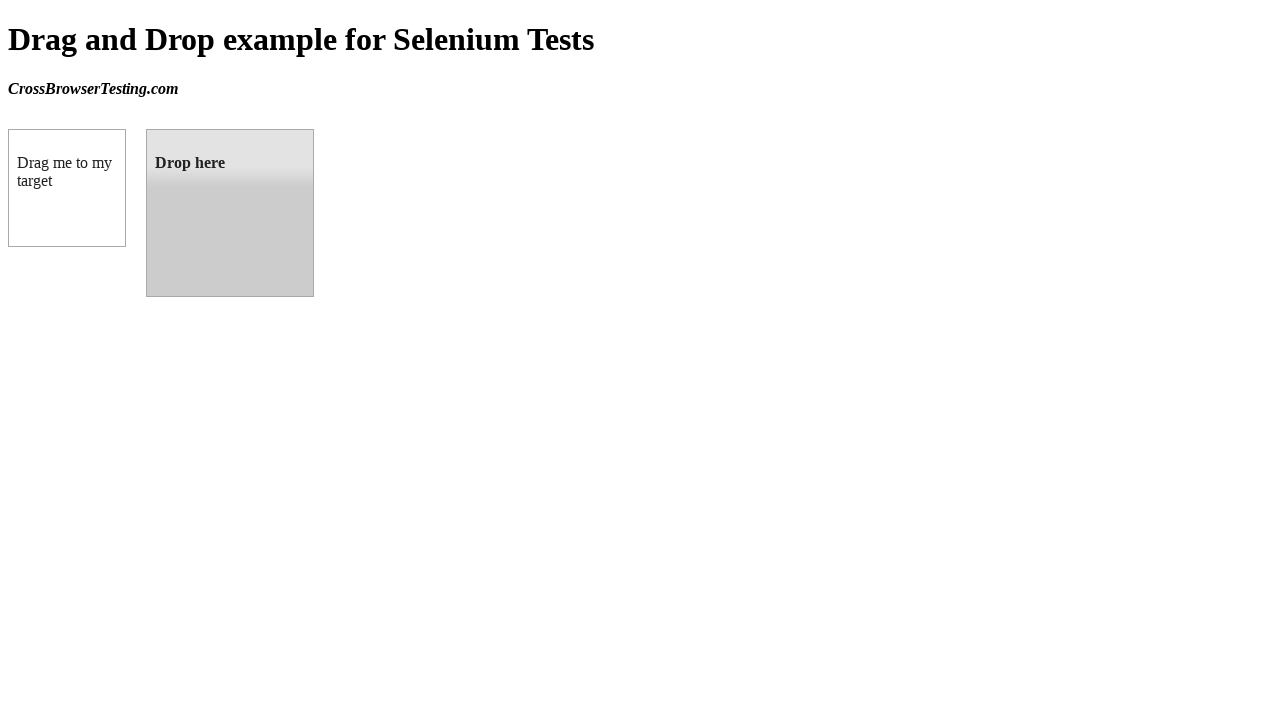

Waited for droppable element to be visible
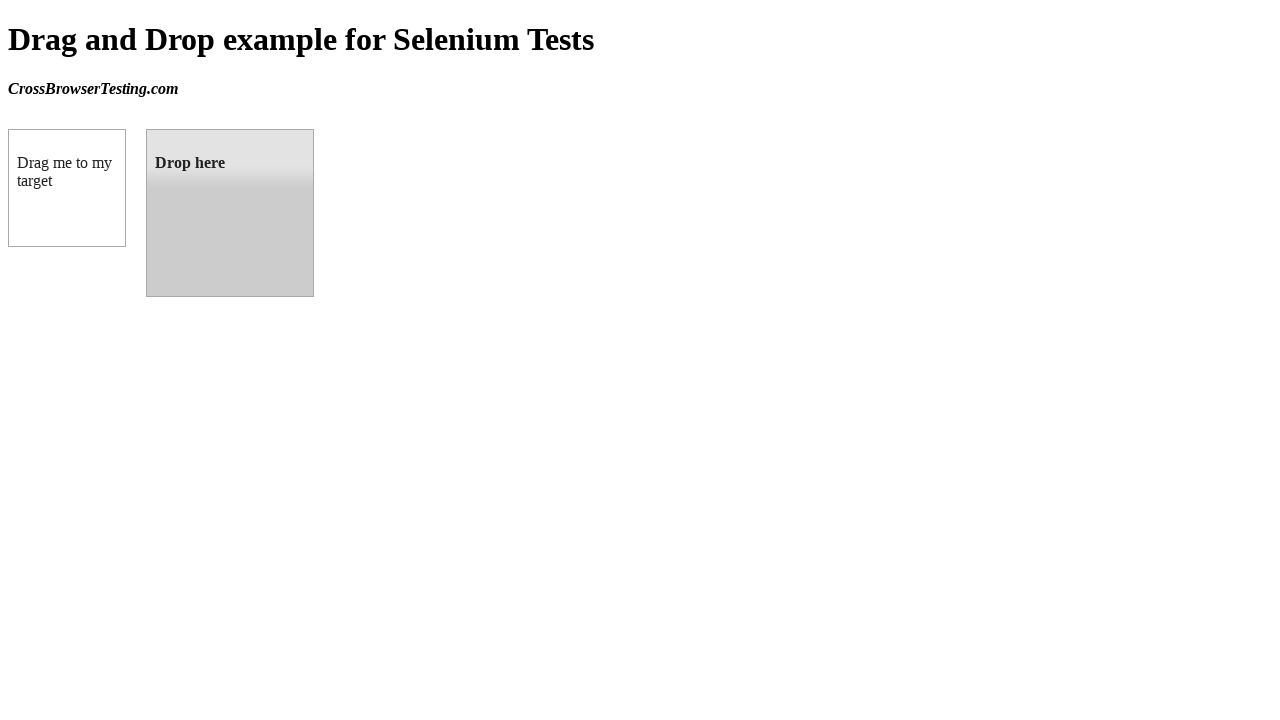

Retrieved bounding box of draggable element
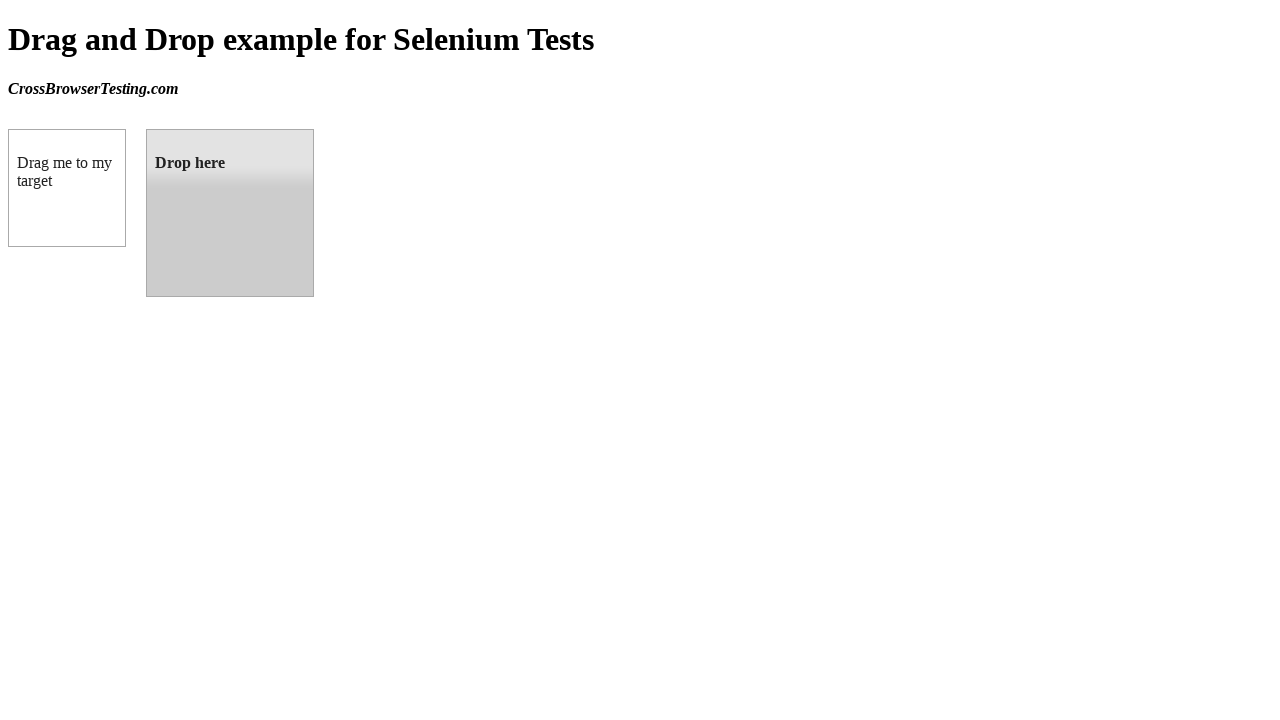

Retrieved bounding box of droppable element
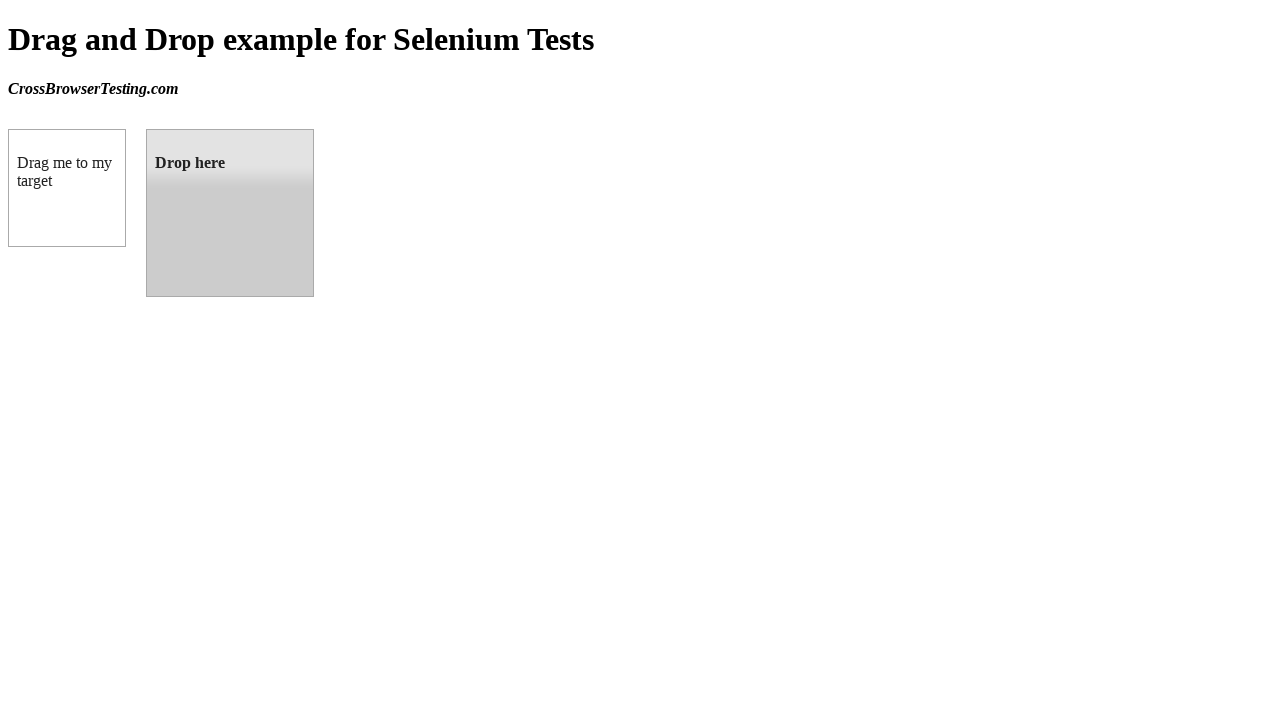

Moved mouse to center of draggable element at (67, 188)
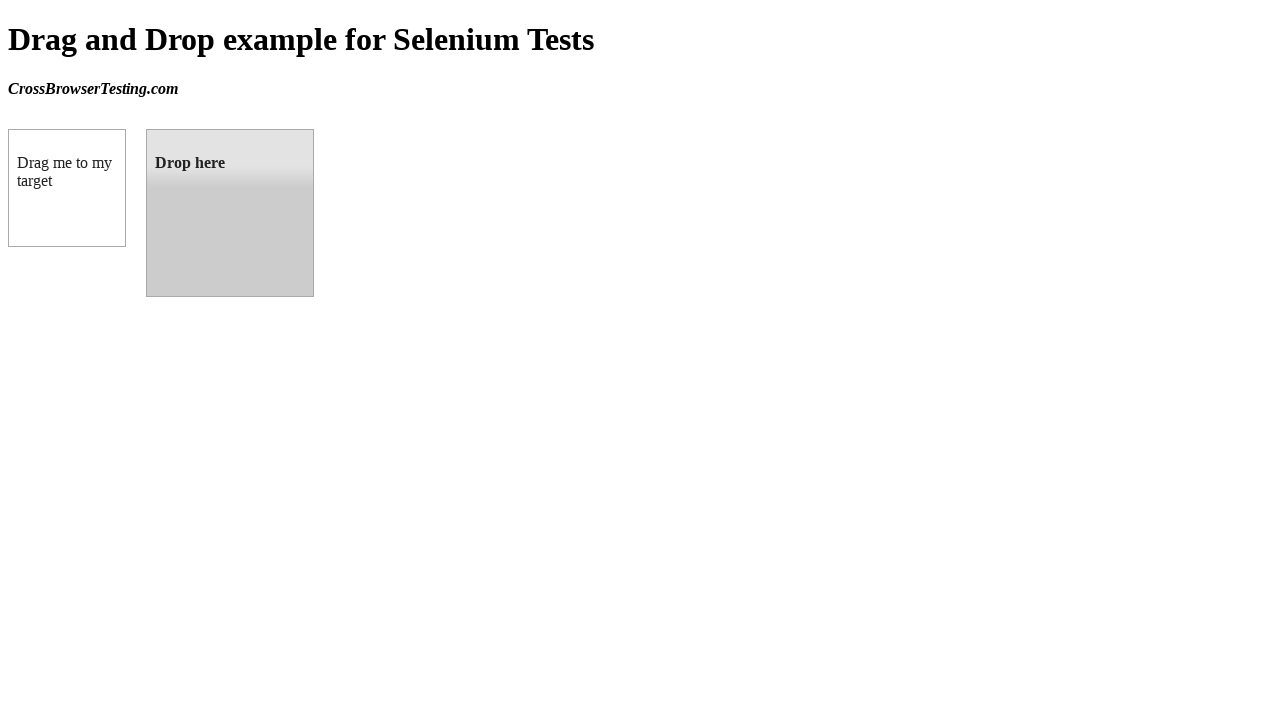

Pressed mouse button down on draggable element at (67, 188)
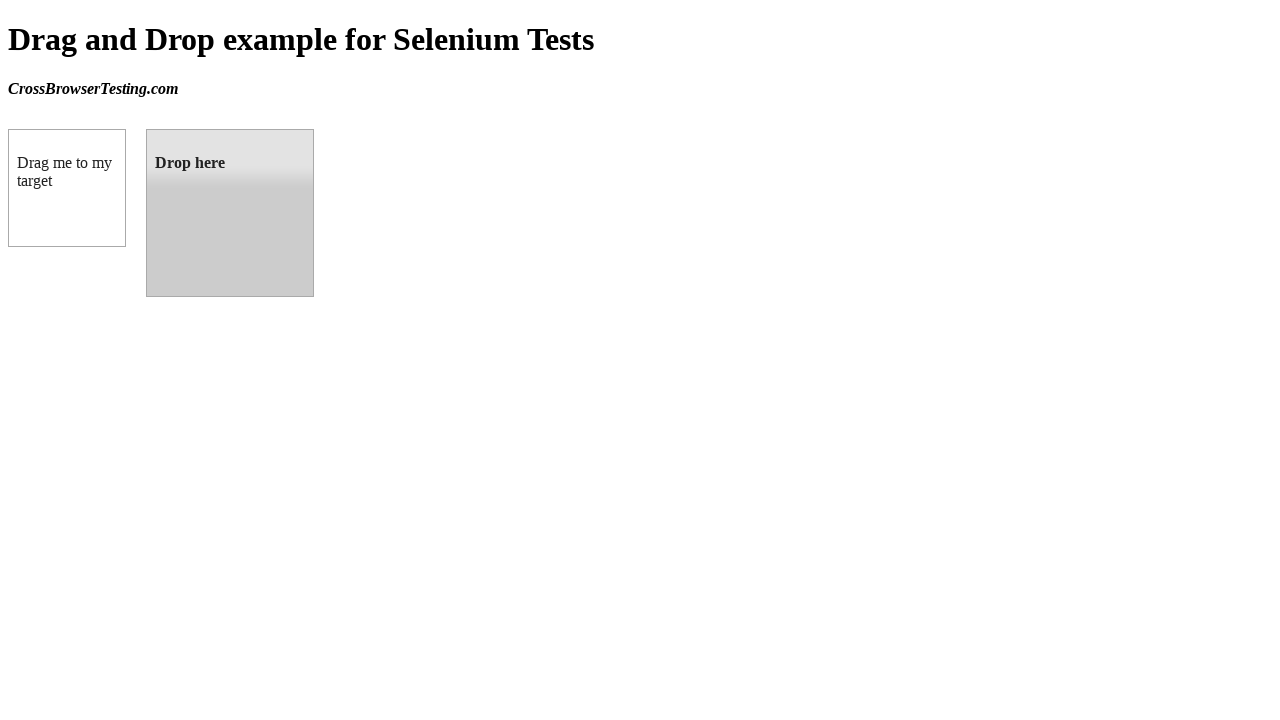

Moved mouse to center of droppable element while holding button at (230, 213)
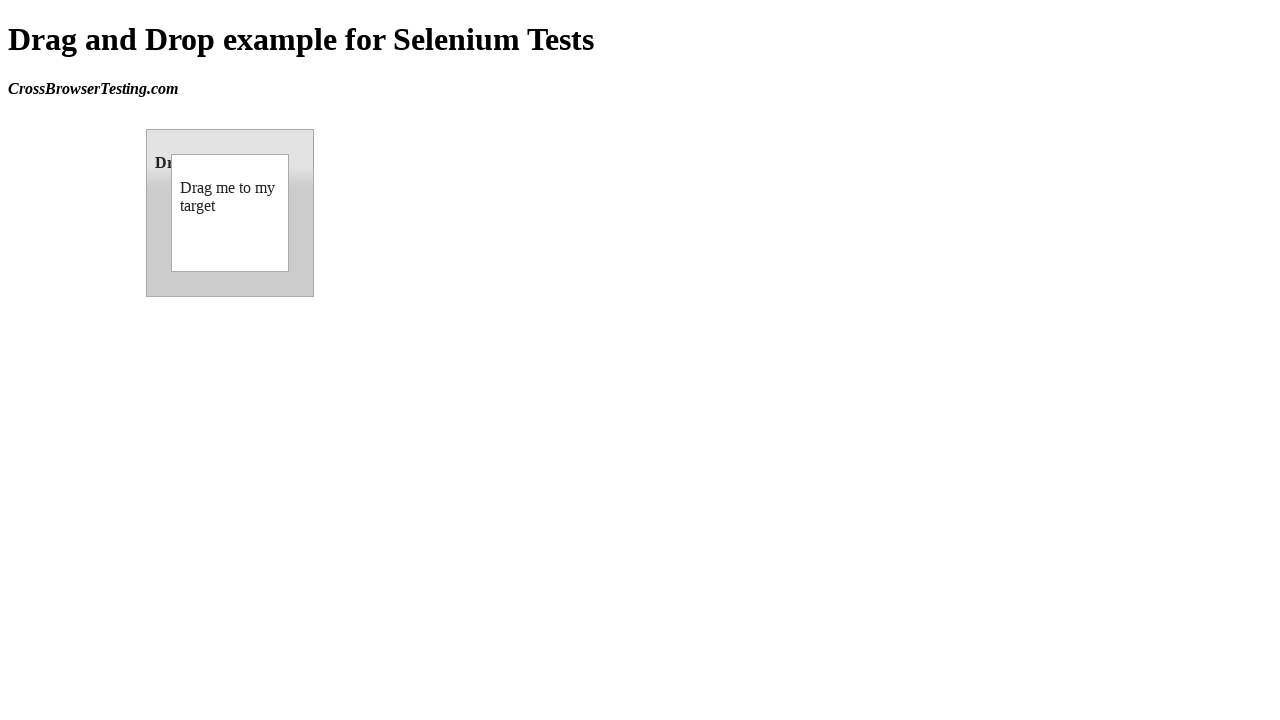

Released mouse button to complete drag-and-drop operation at (230, 213)
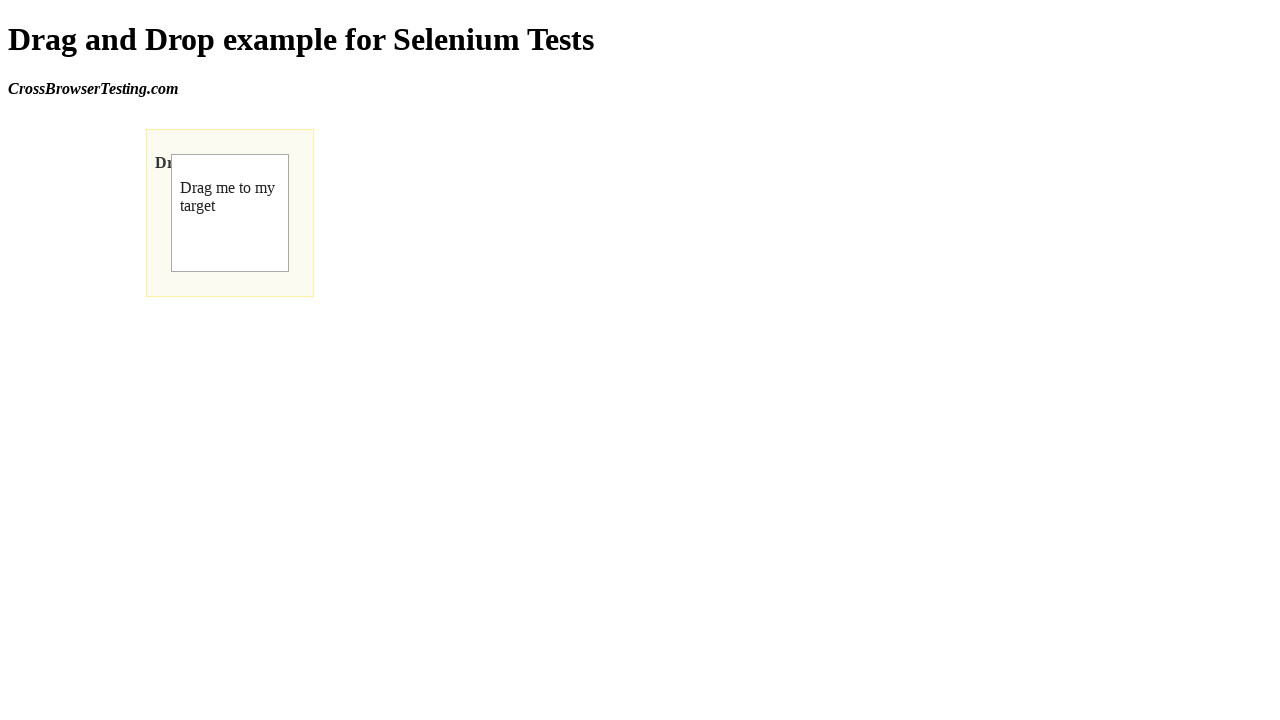

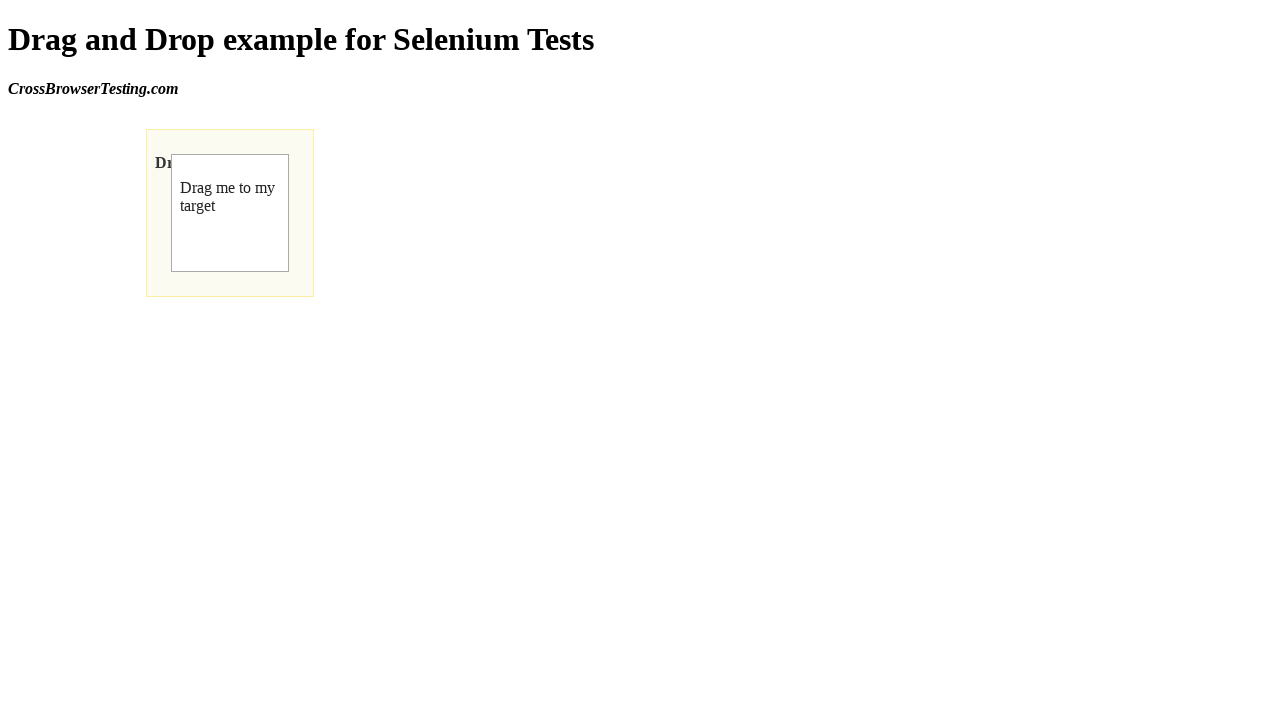